Tests adding a laptop product to cart by clicking on the product, waiting for it to load, and clicking Add to cart

Starting URL: https://www.demoblaze.com/index.html

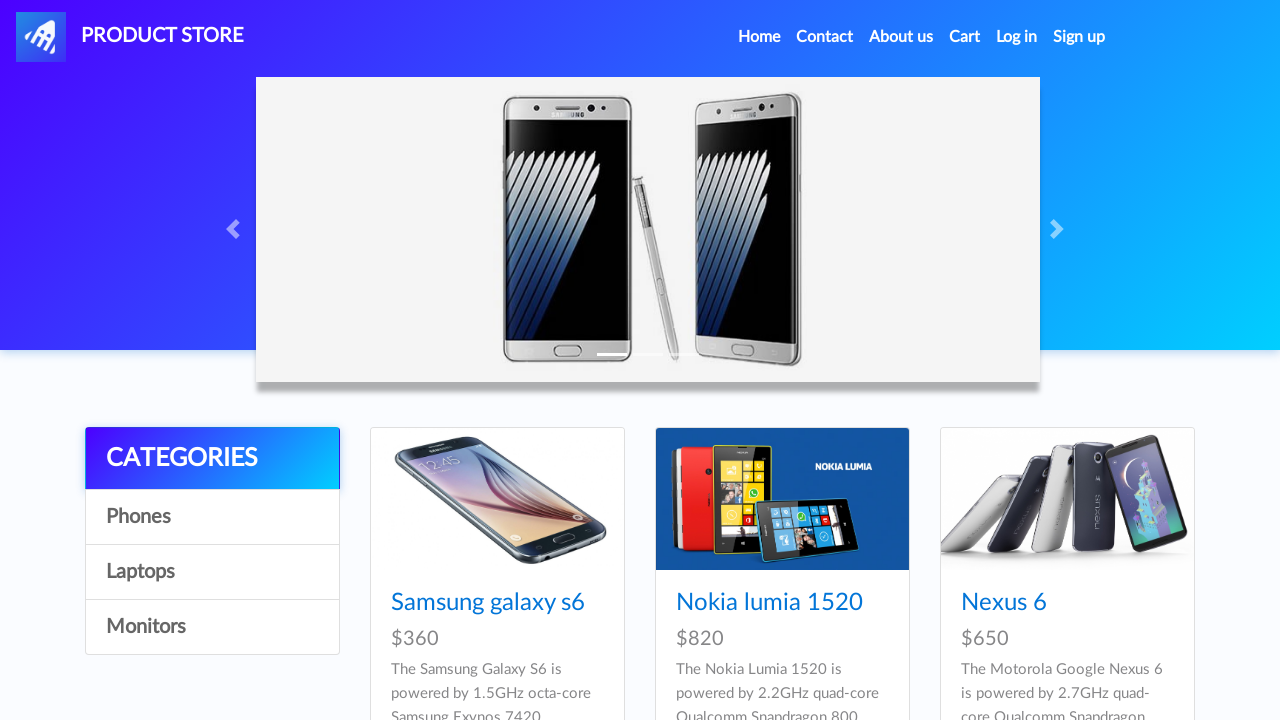

Clicked on Sony Vaio laptop product link at (1067, 360) on a[href="prod.html?idp_=9"]
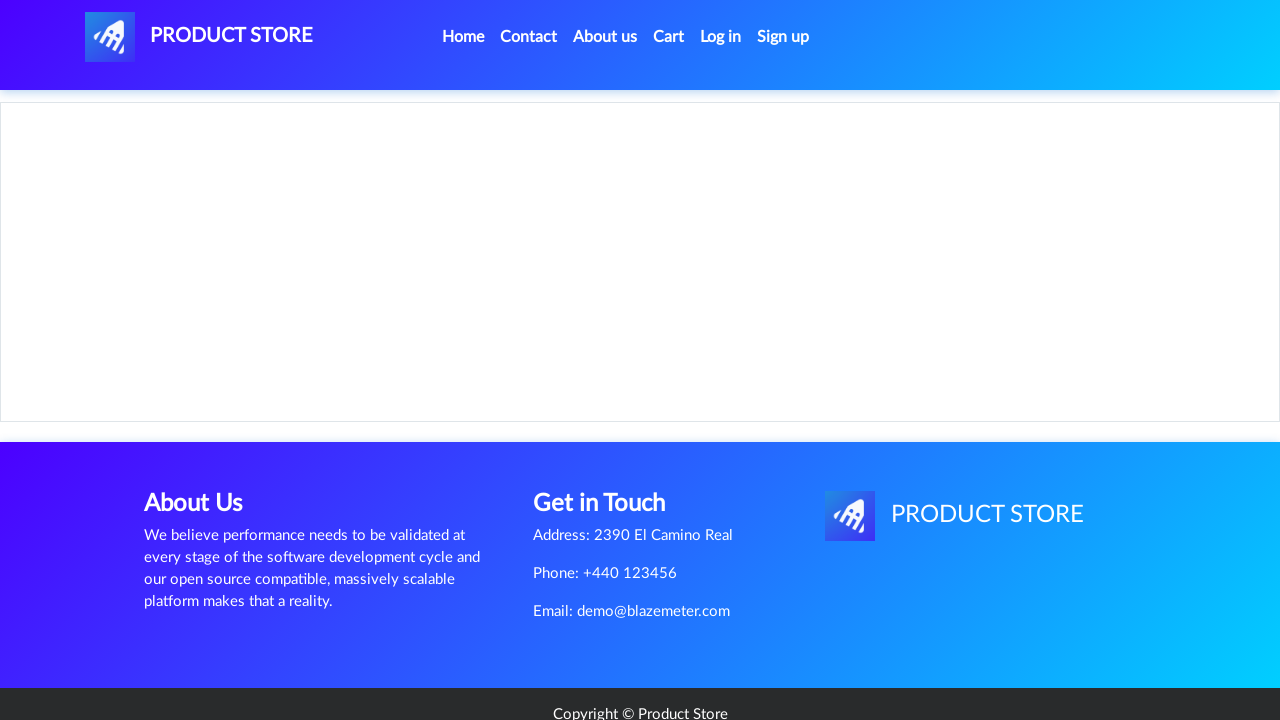

Product image loaded and is visible
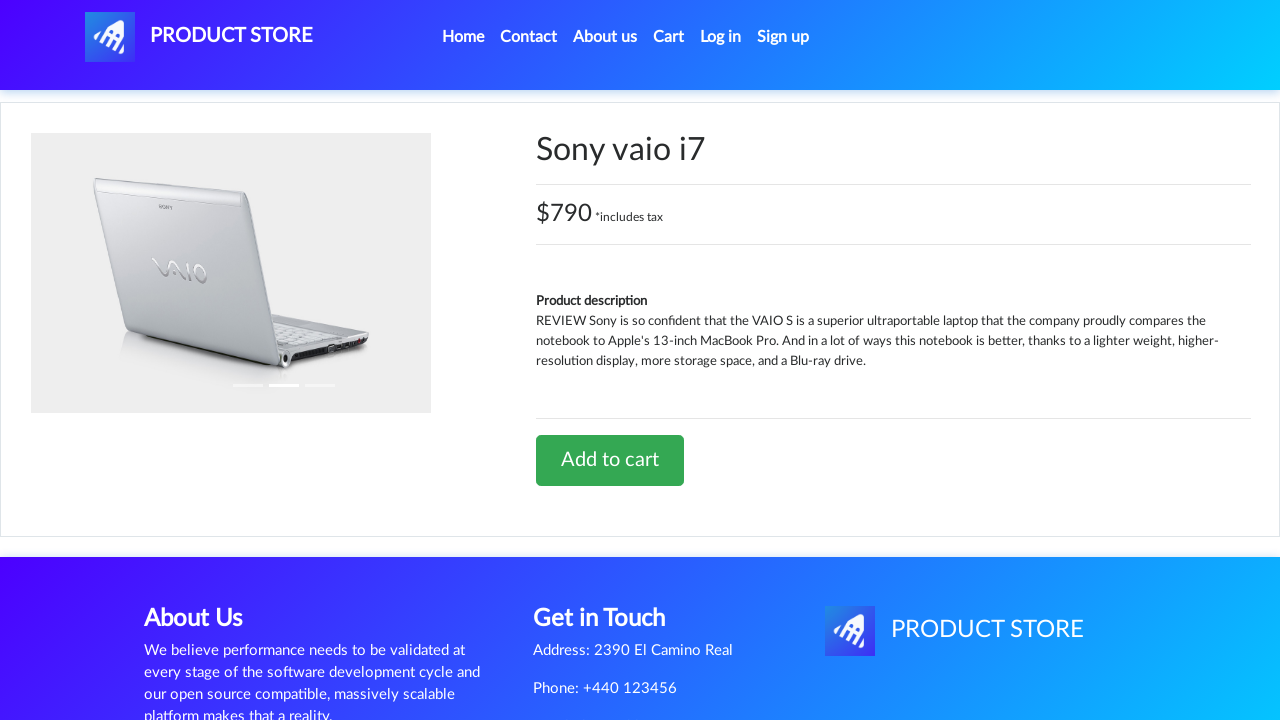

Clicked Add to cart button at (610, 460) on a:text("Add to cart")
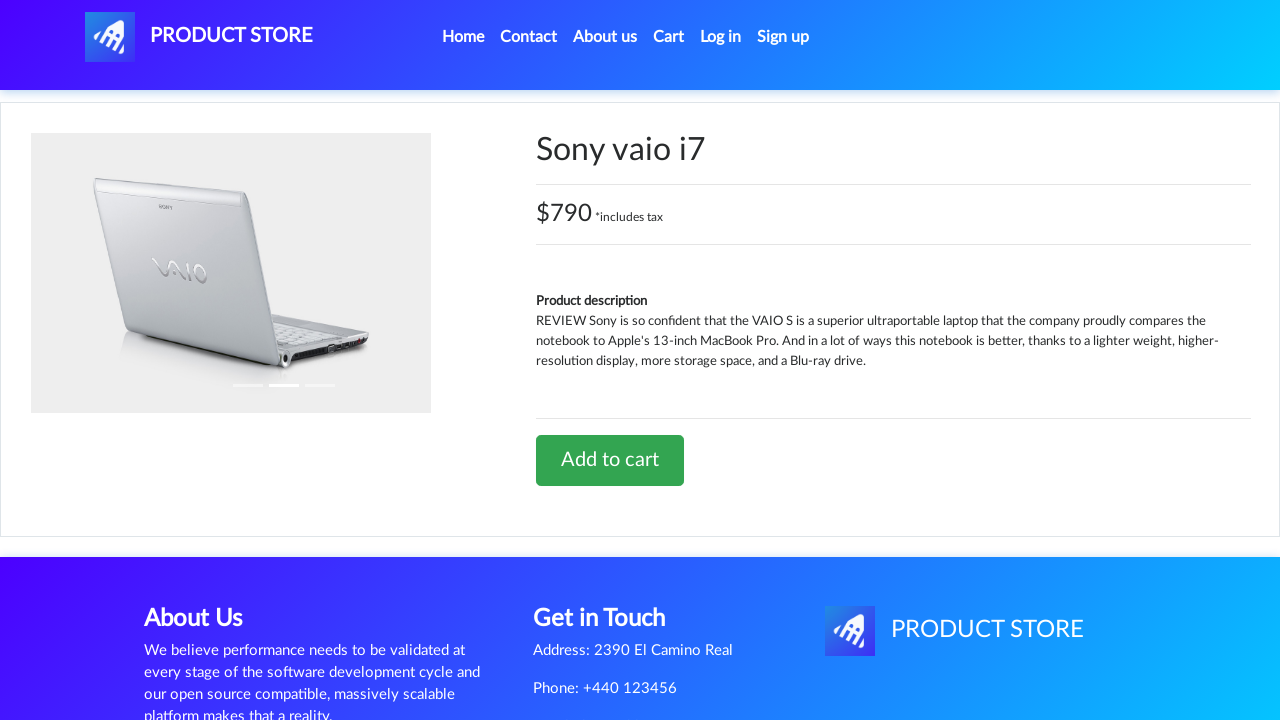

Set up dialog handler to accept alerts
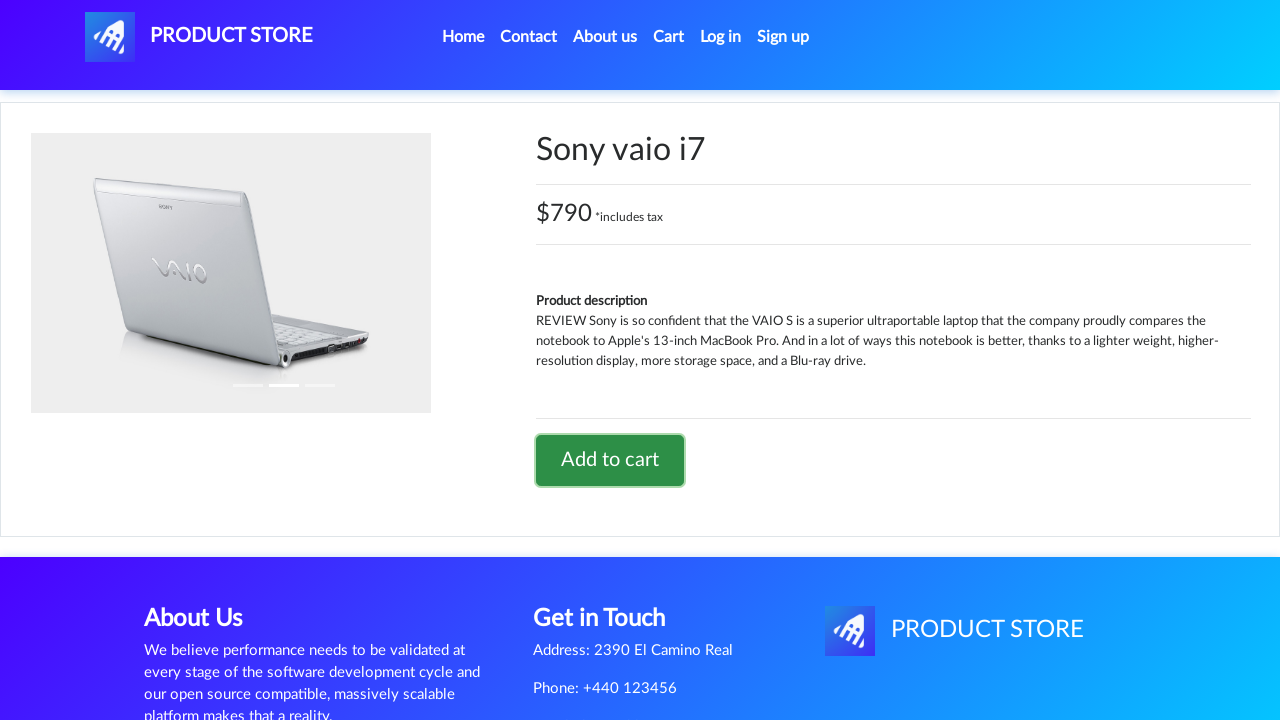

Waited 2 seconds for cart update to complete
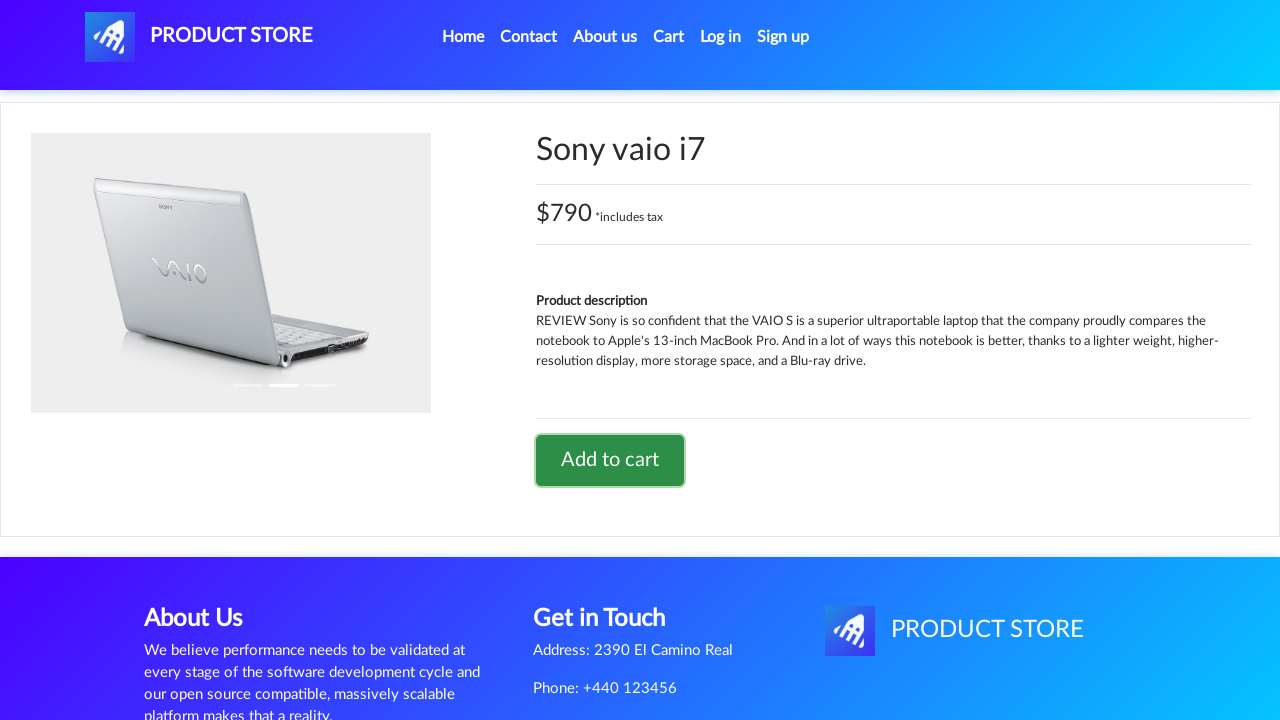

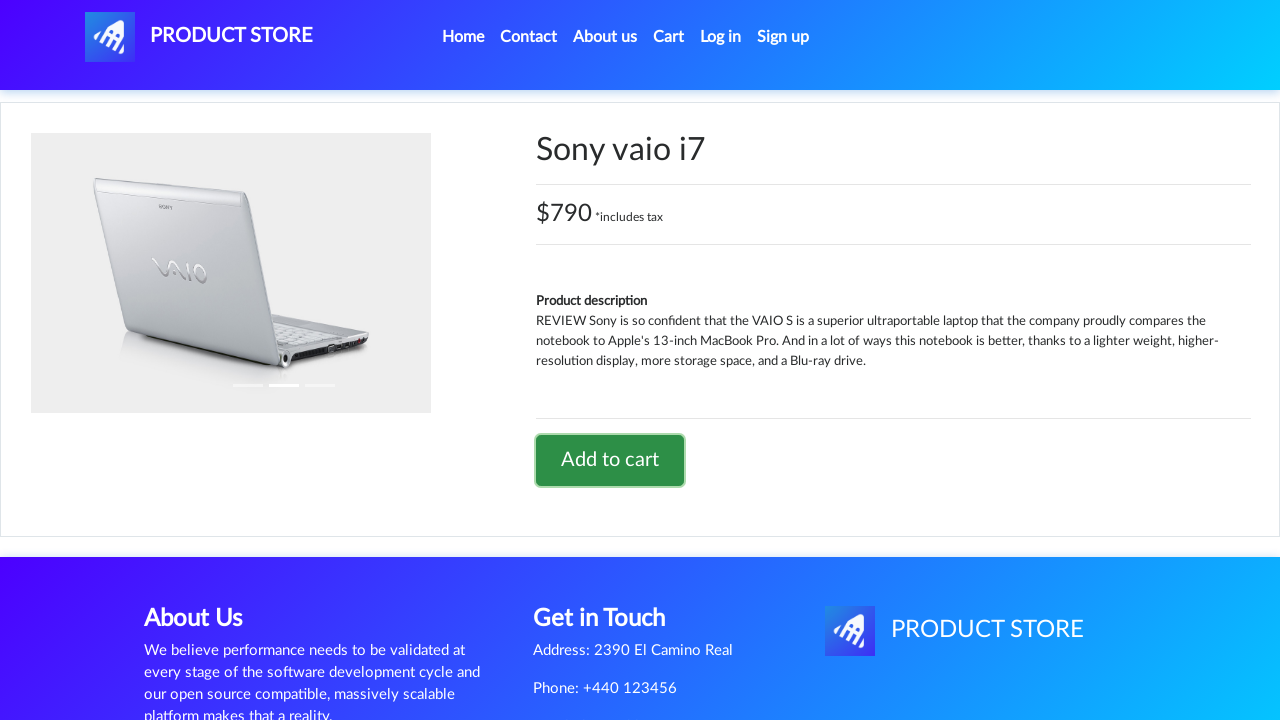